Tests right-click (context click) functionality on a button element by performing a context click action

Starting URL: https://demoqa.com/buttons

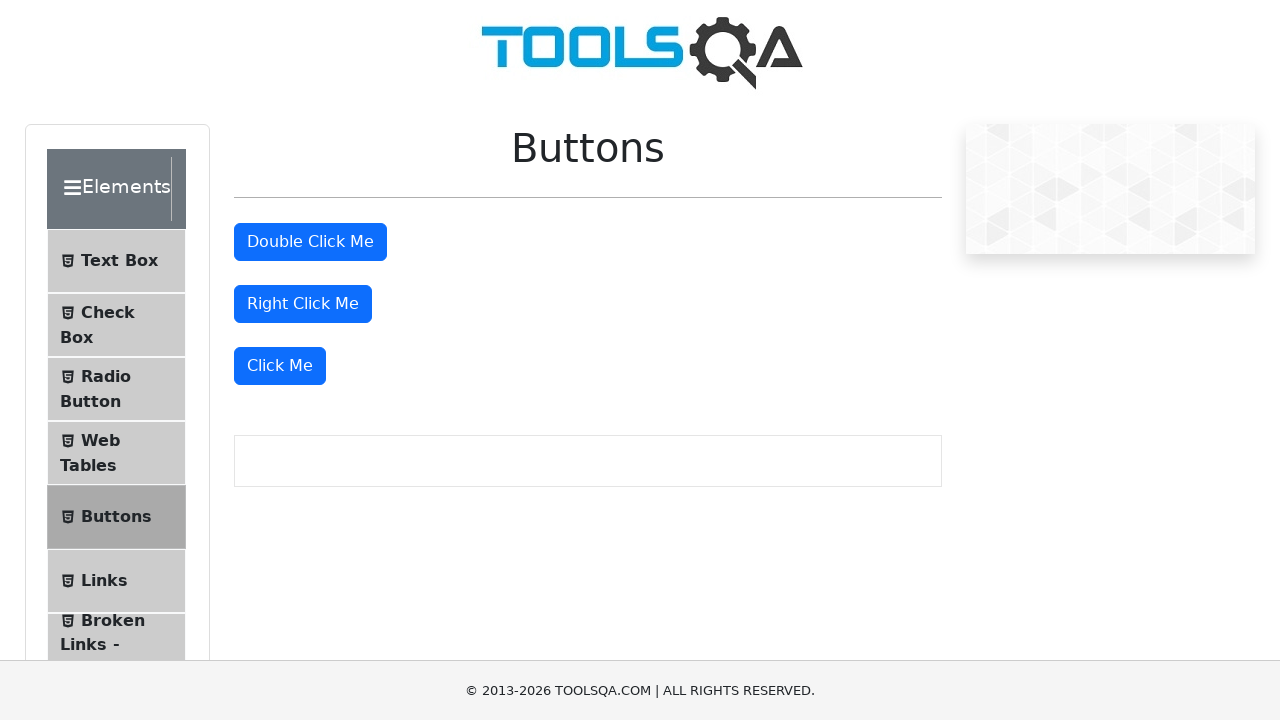

Performed right-click (context click) on the right click button at (303, 304) on #rightClickBtn
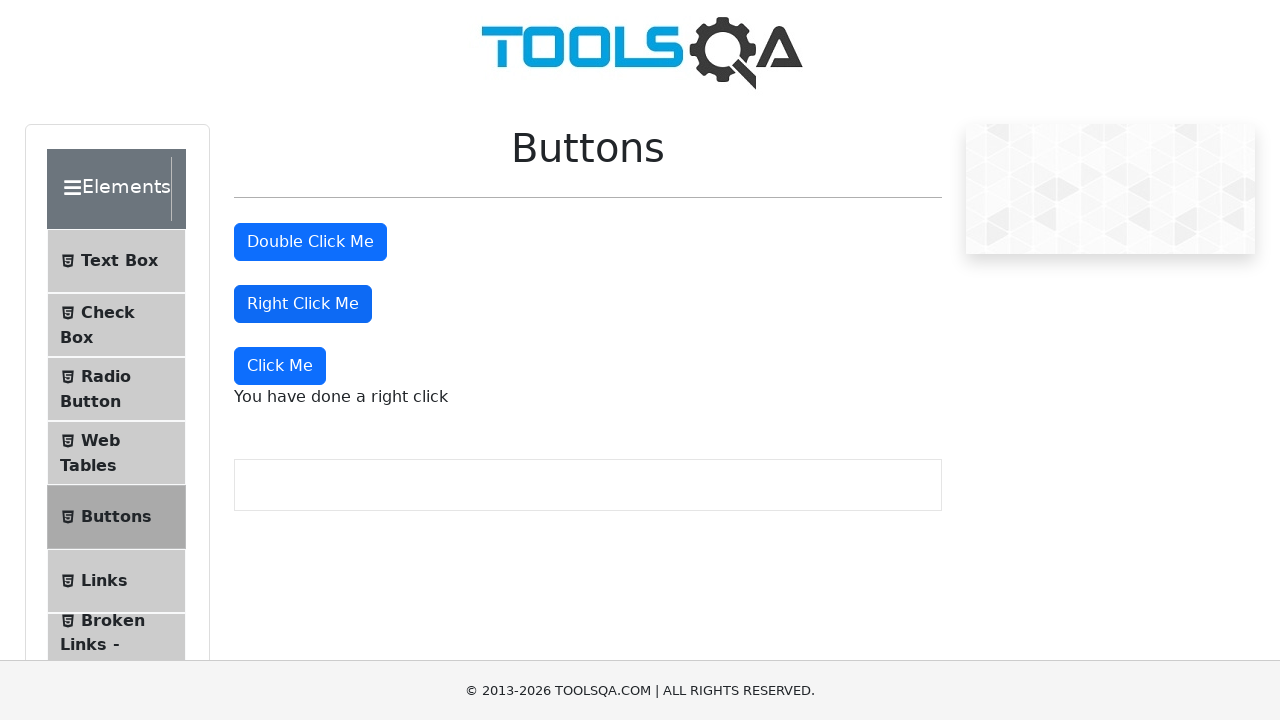

Right-click message element appeared, confirming context click was registered
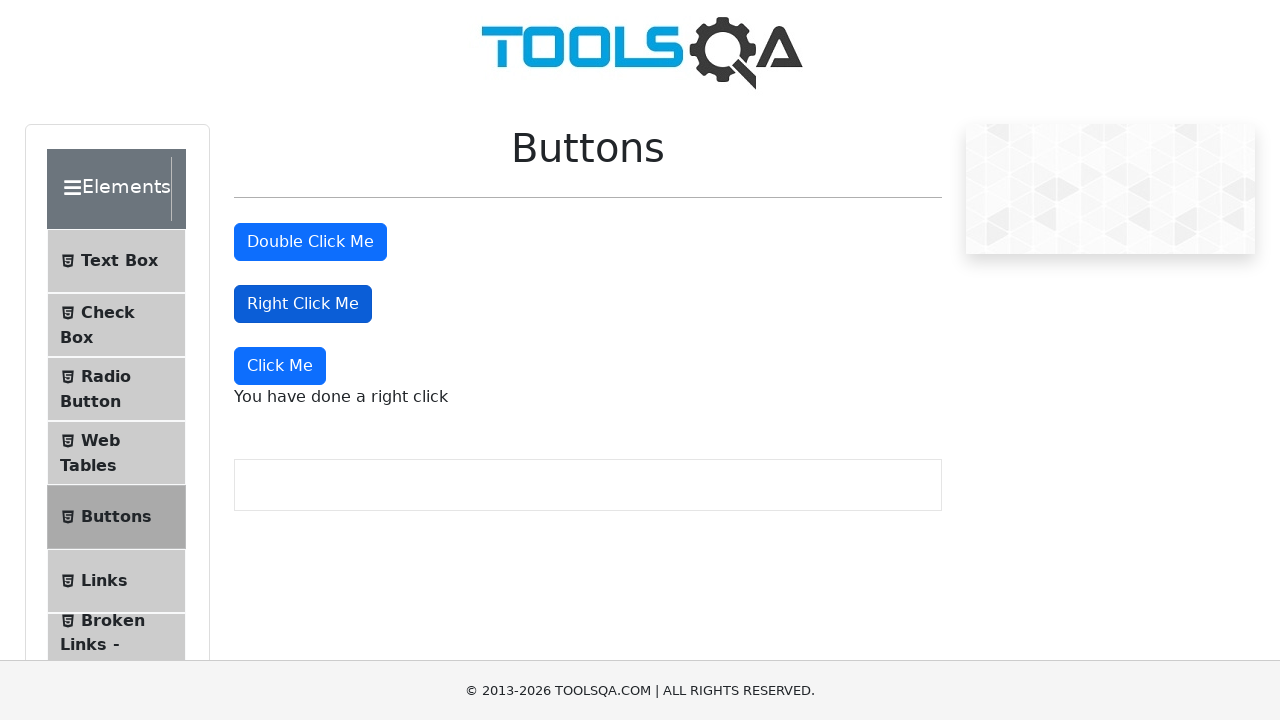

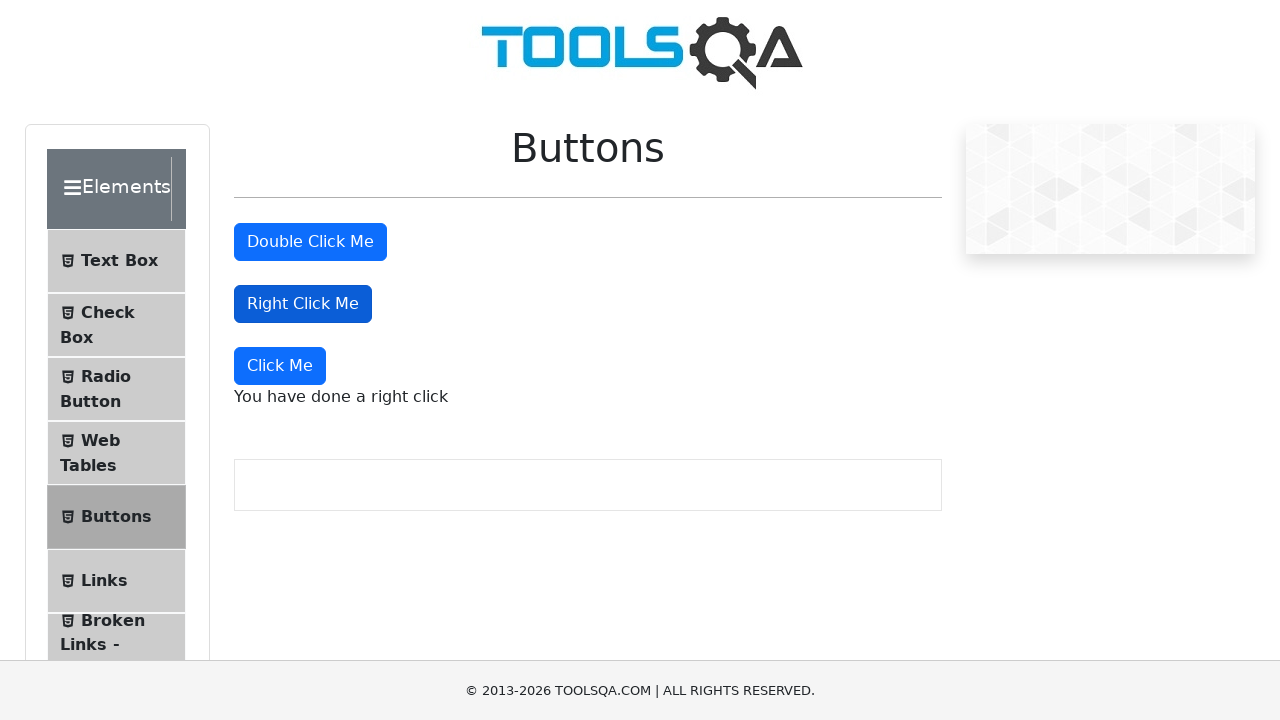